Tests navigation on a doctor search results page by clicking on a doctor profile link, viewing the details page, and navigating back to the search results.

Starting URL: https://sasthyaseba.com/search?type=doctor&country_id=22&page=1

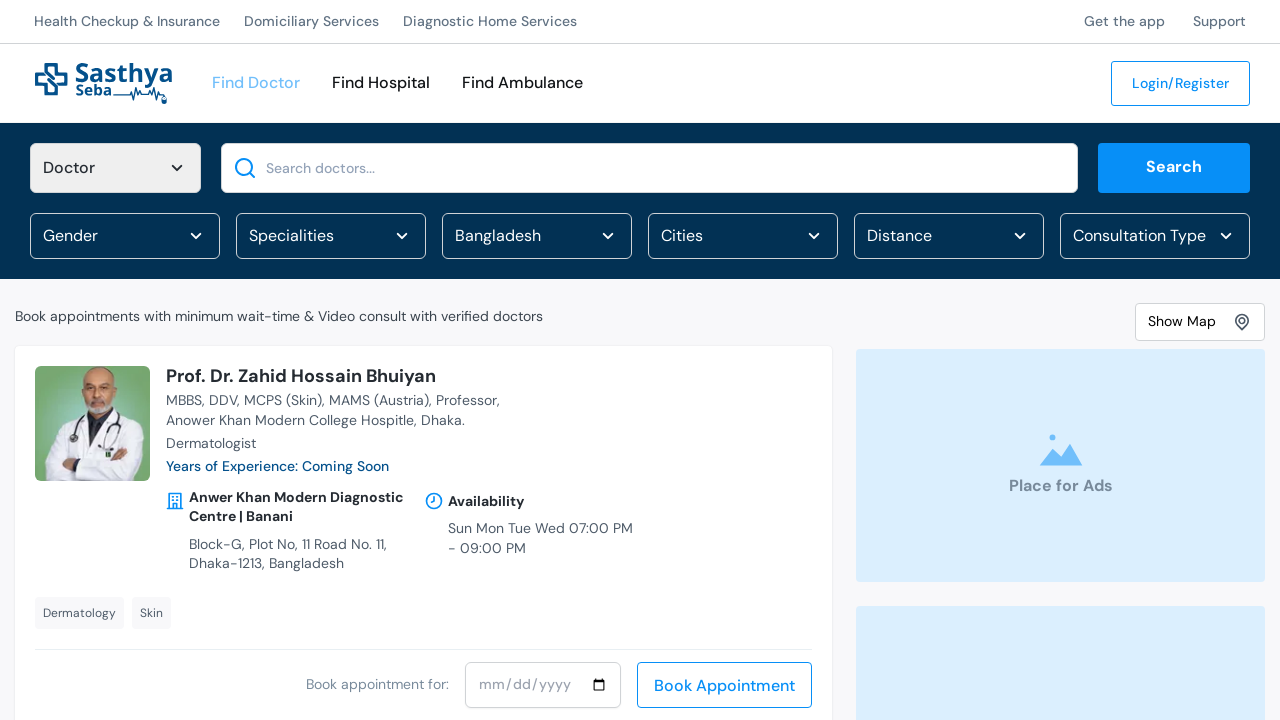

Doctor search results page loaded with .searchAll selector visible
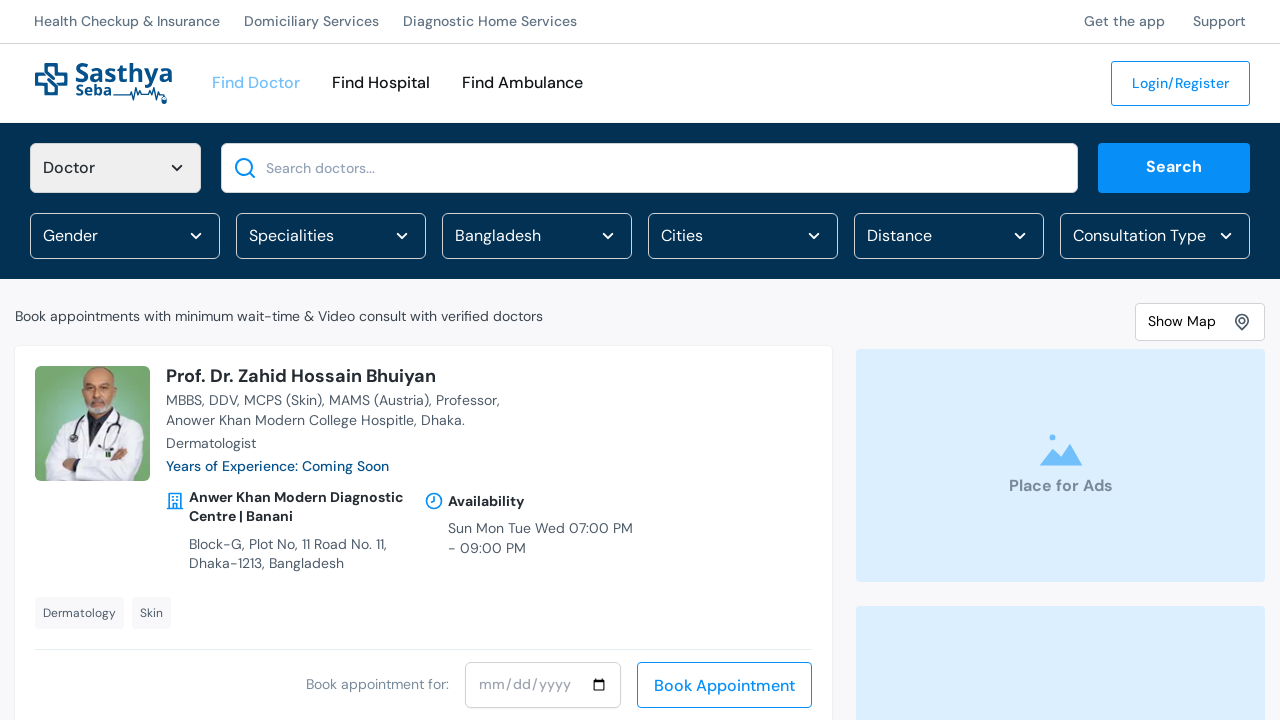

Located first doctor listing element
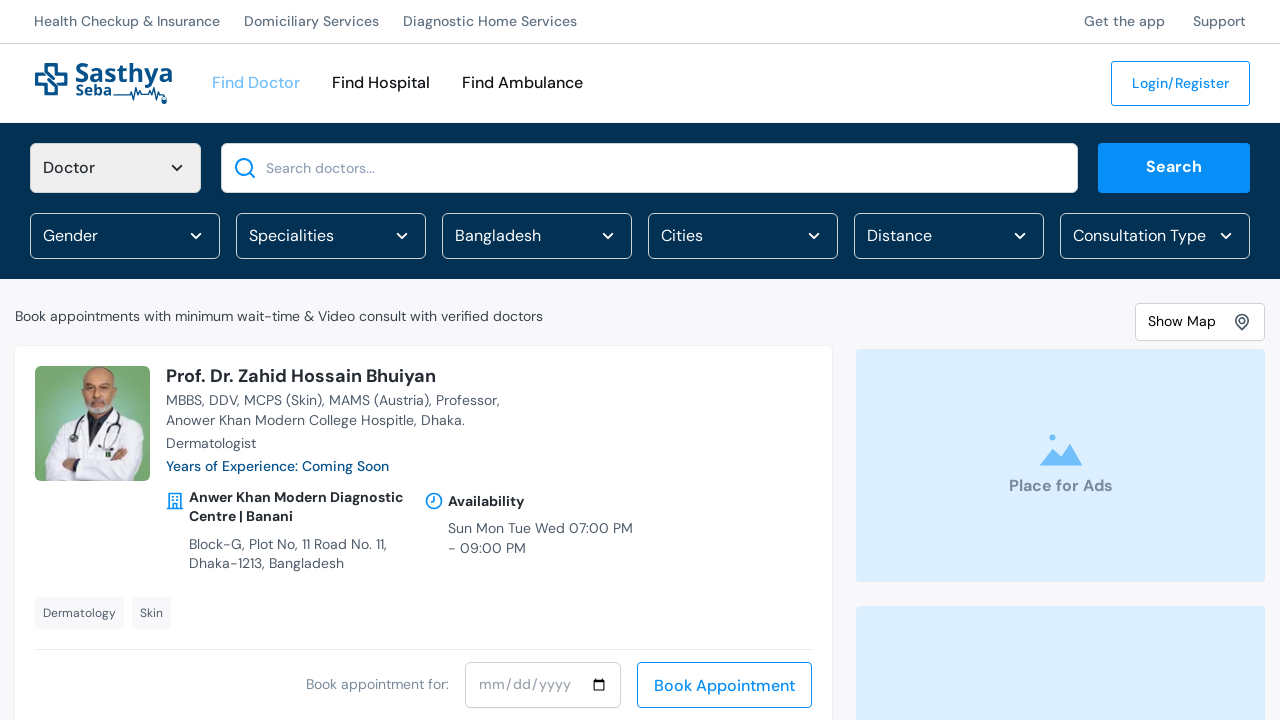

Located doctor profile link in first listing
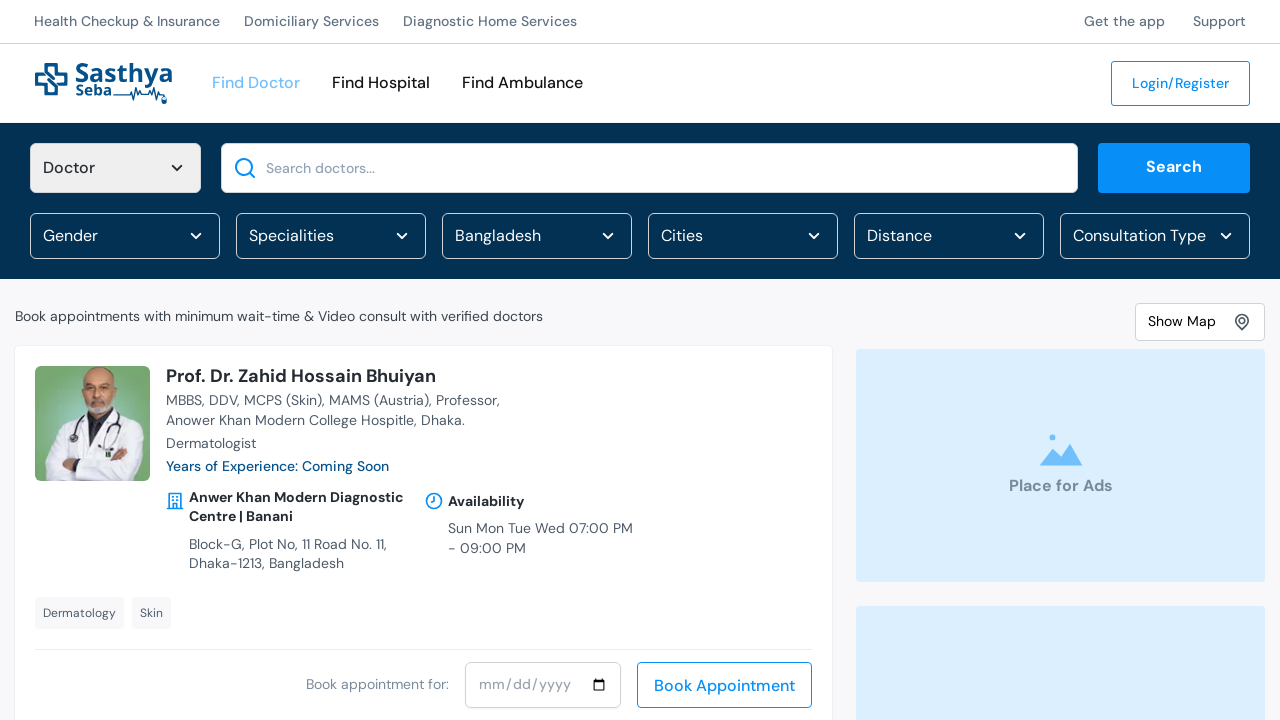

Clicked on doctor profile link at (92, 423) on .searchAll >> nth=0 >> a >> nth=0
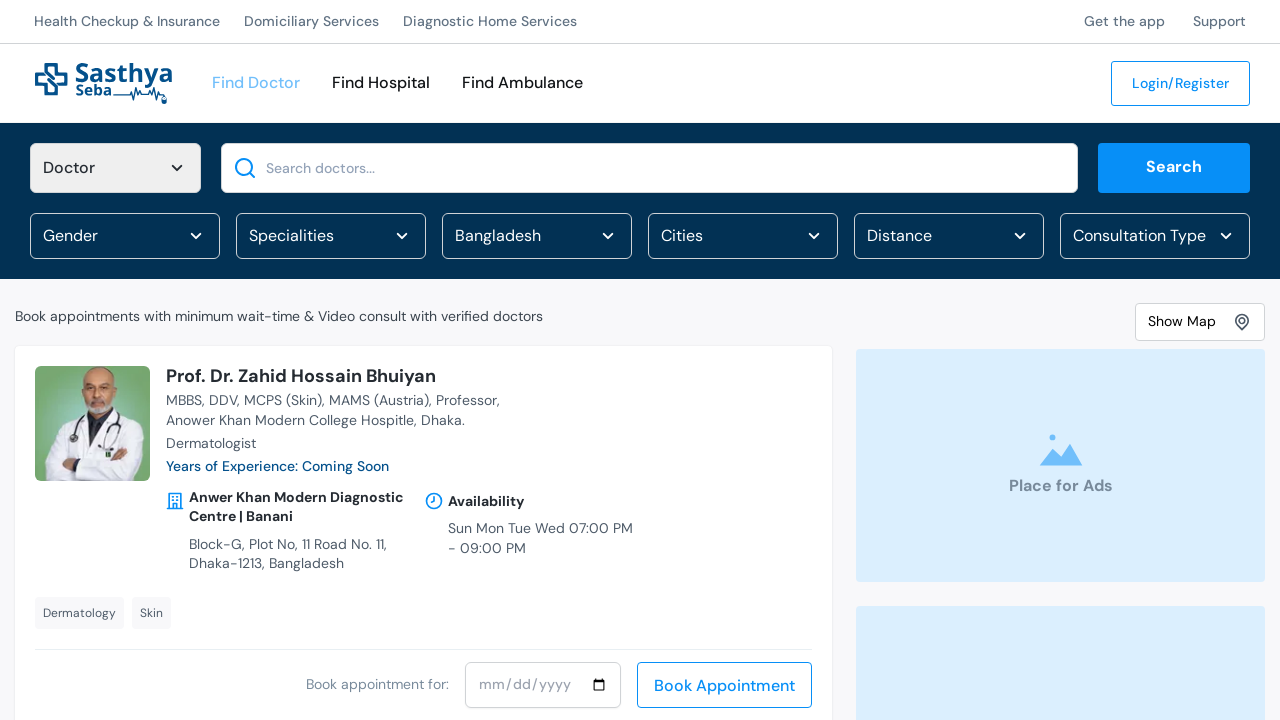

Doctor detail page loaded with .left selector visible
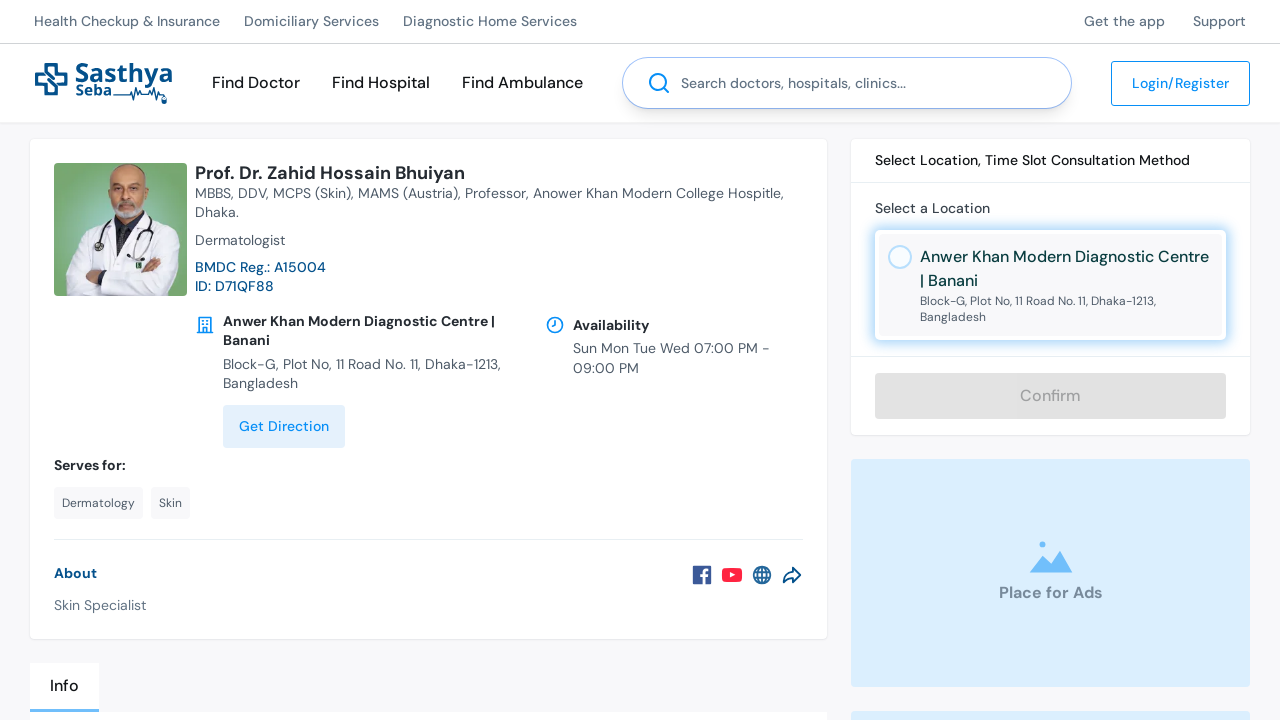

Doctor profile heading (h1) is present
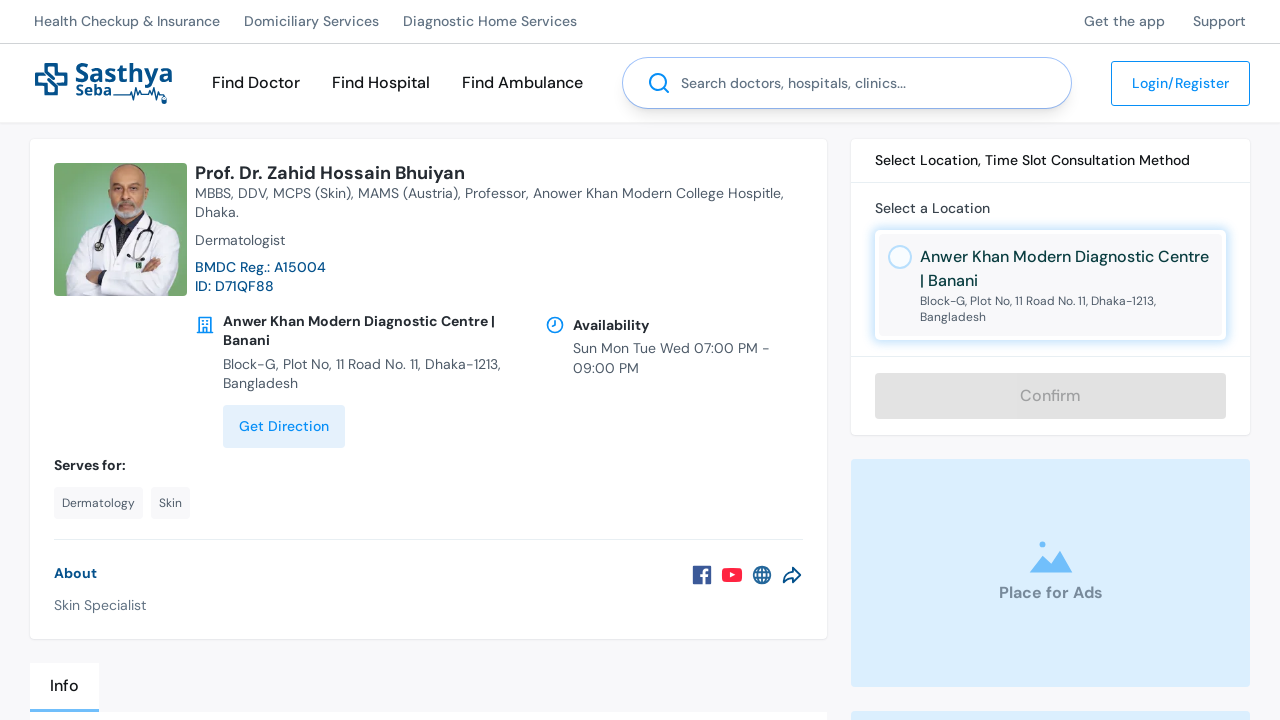

Doctor profile subheading (h6) is present
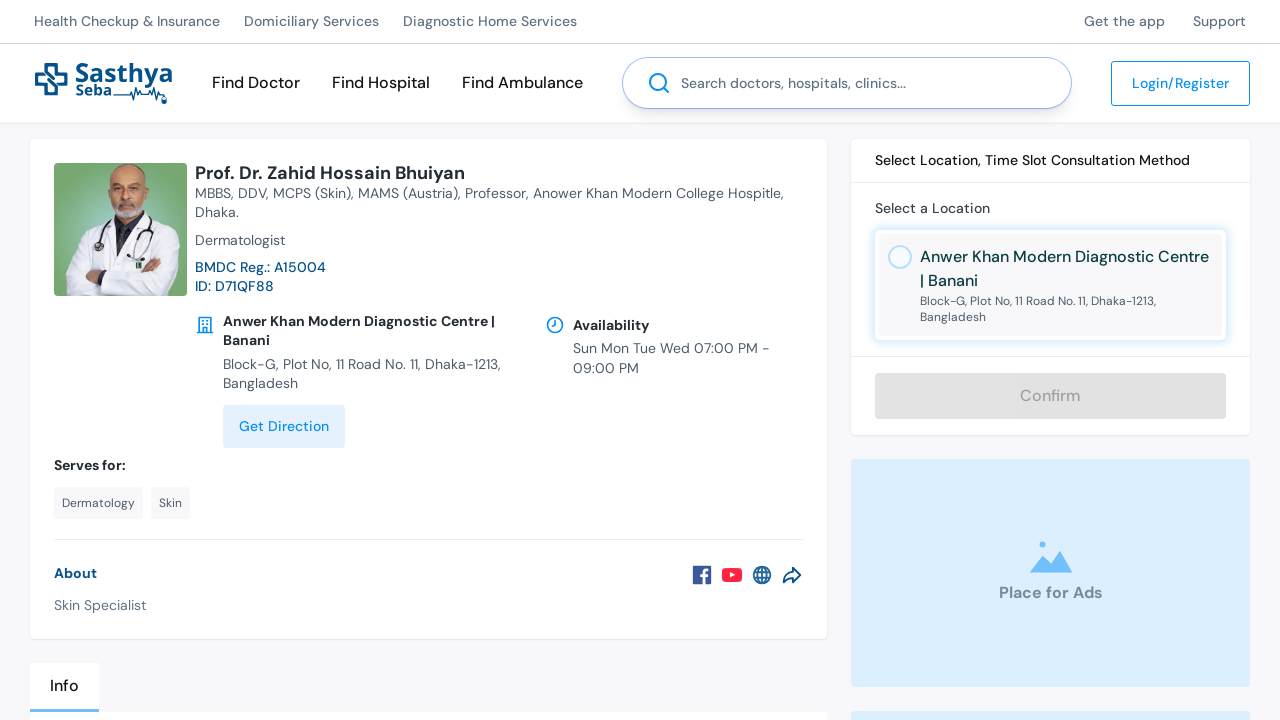

Navigated back from doctor detail page
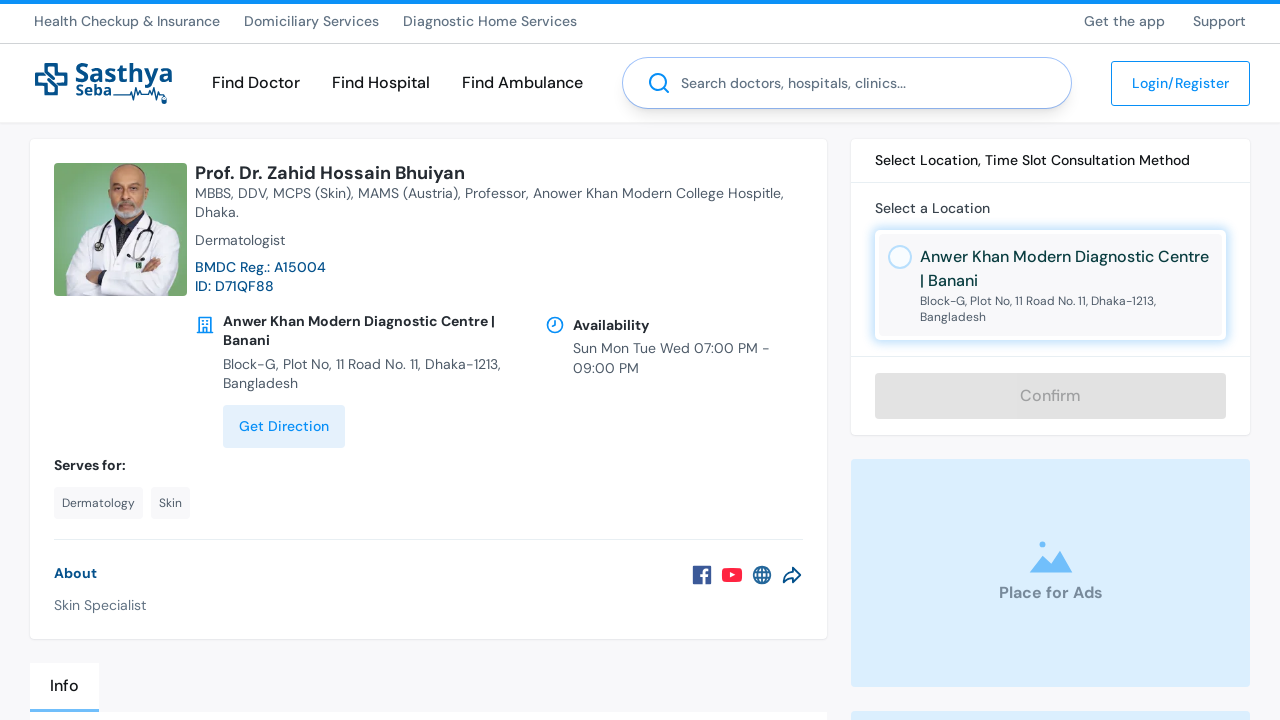

Returned to doctor search results page
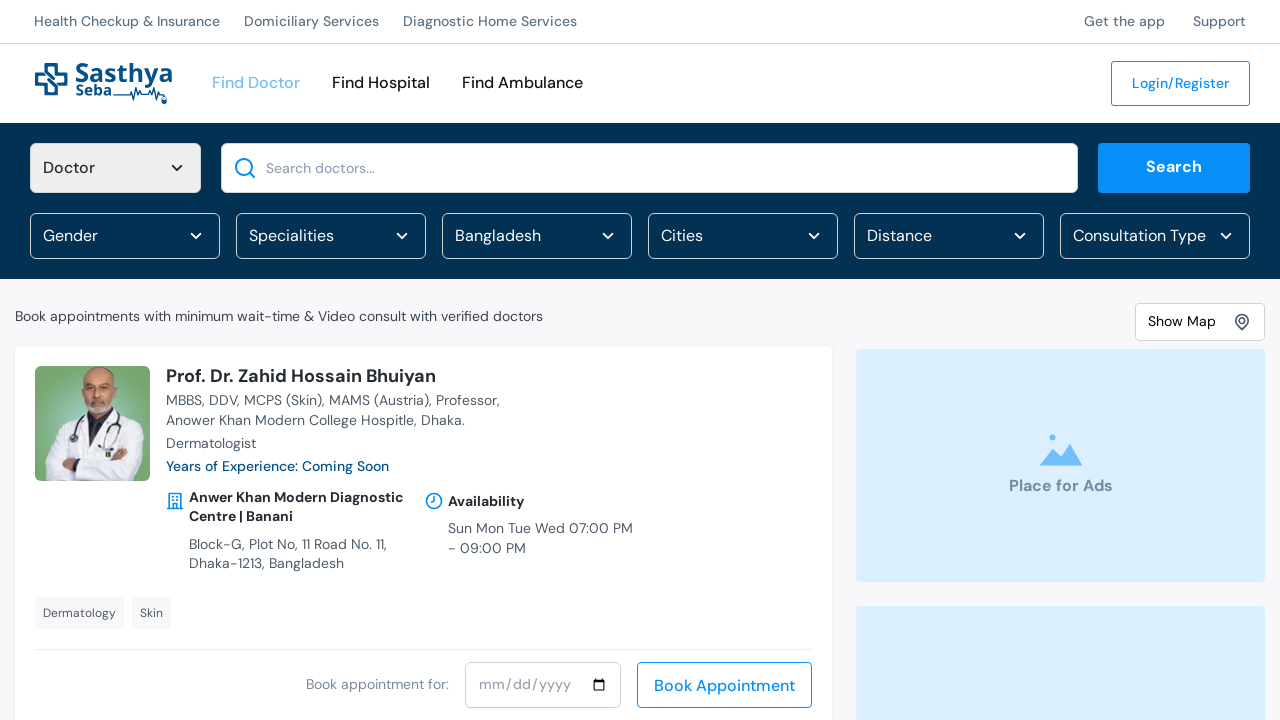

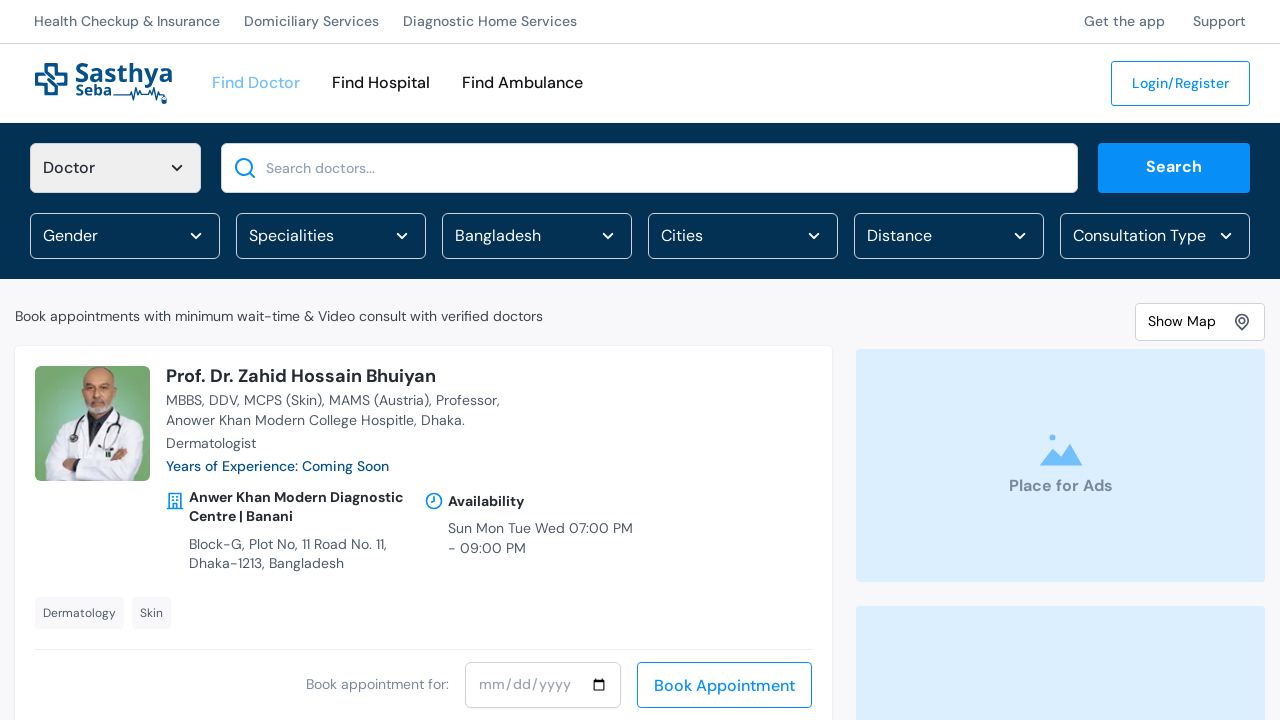